Tests that an error message "Epic sadface: Password is required" is displayed when username is filled but password is left empty.

Starting URL: https://www.saucedemo.com/

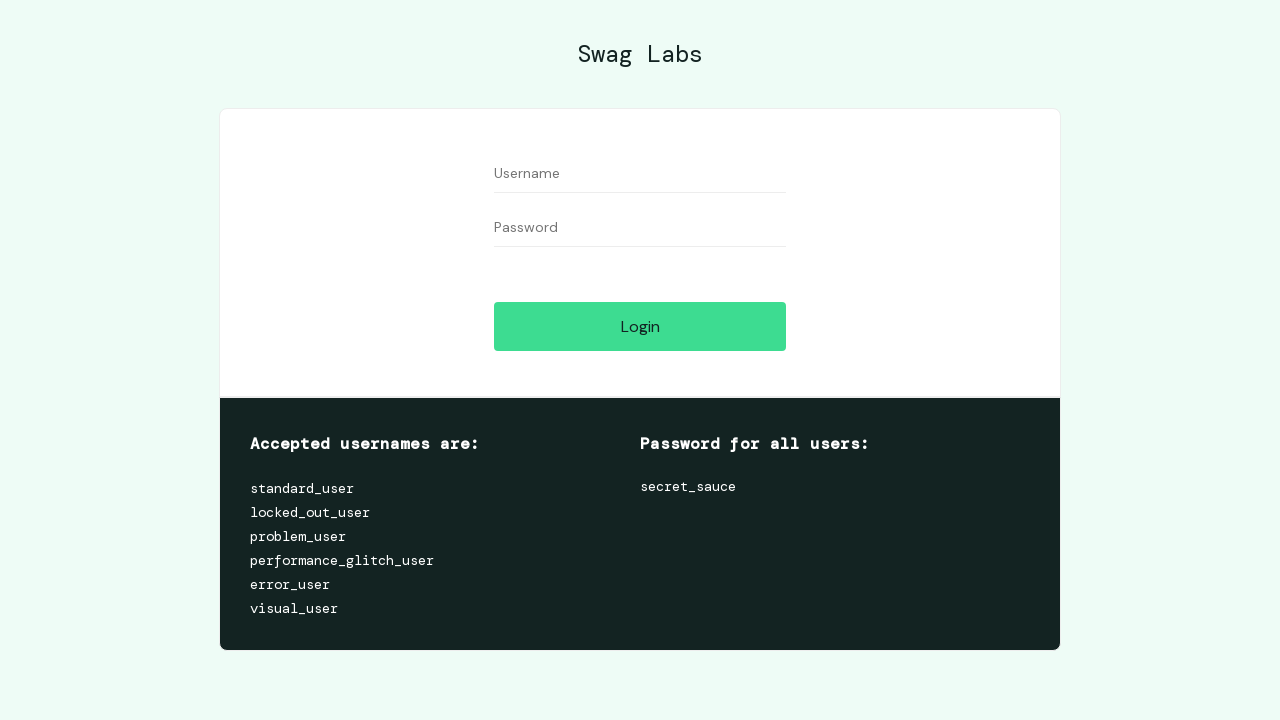

Username field is visible
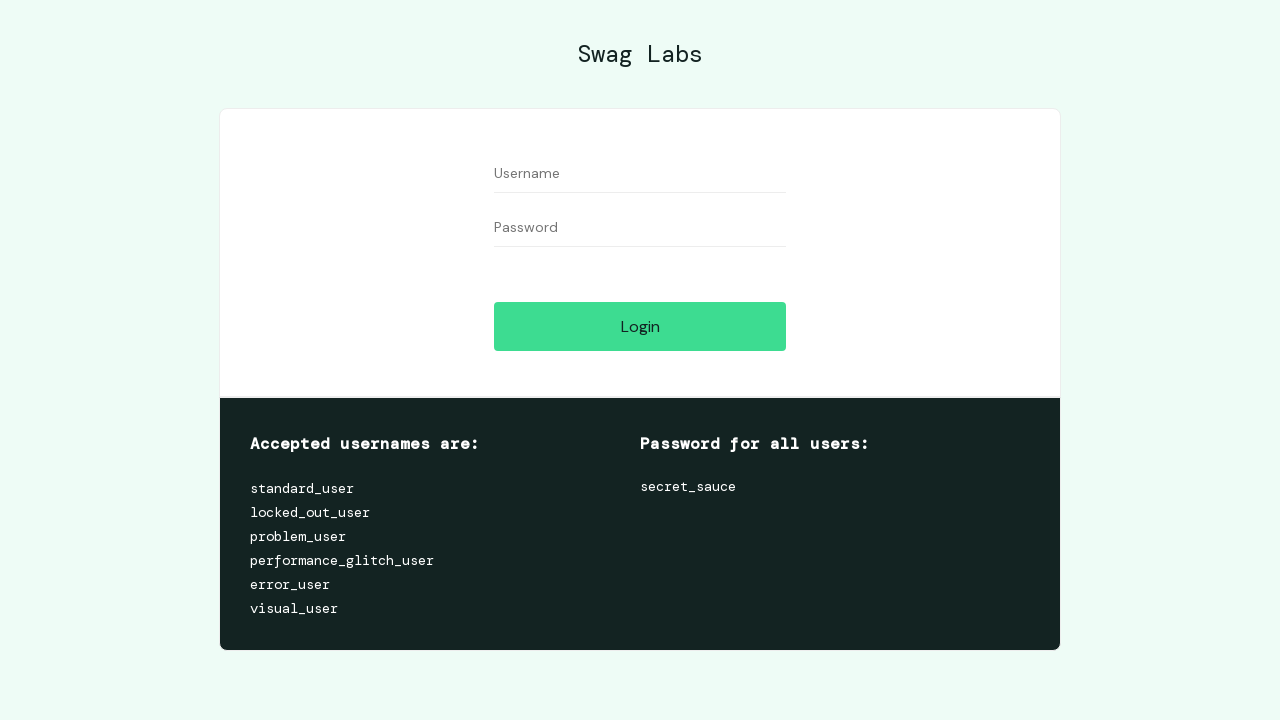

Password field is visible
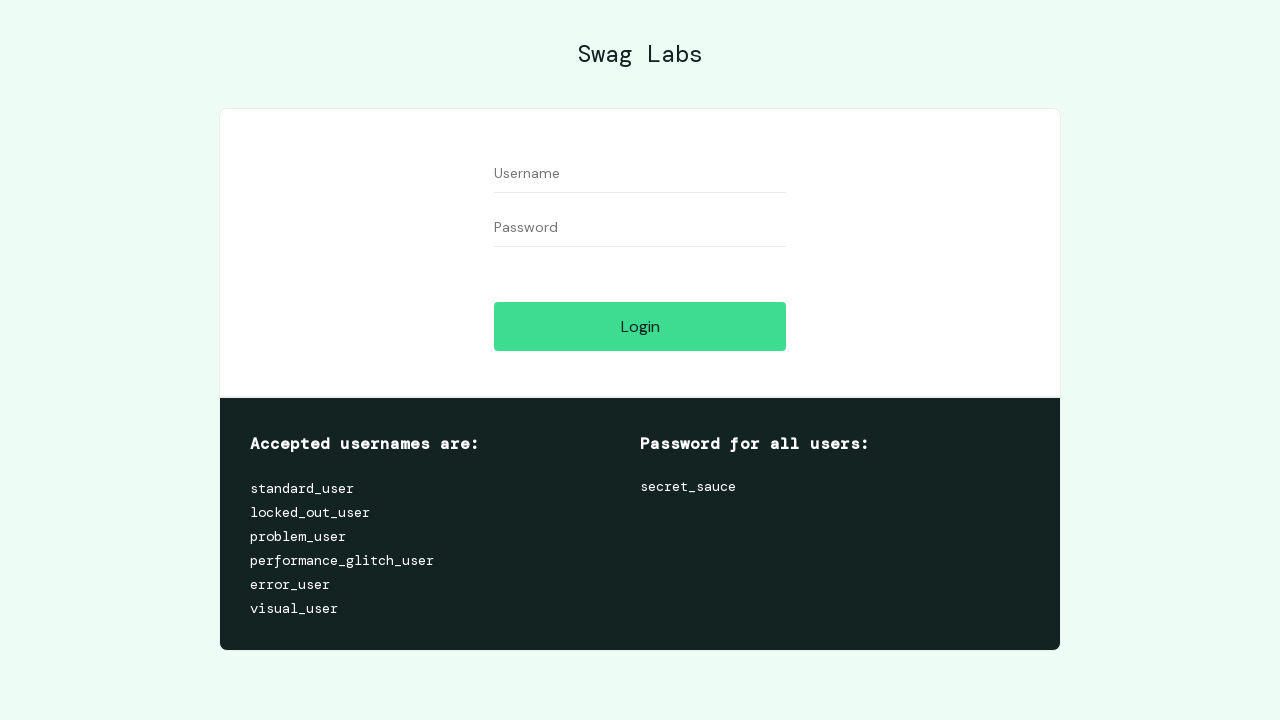

Filled username field with 'standard_user' on #user-name
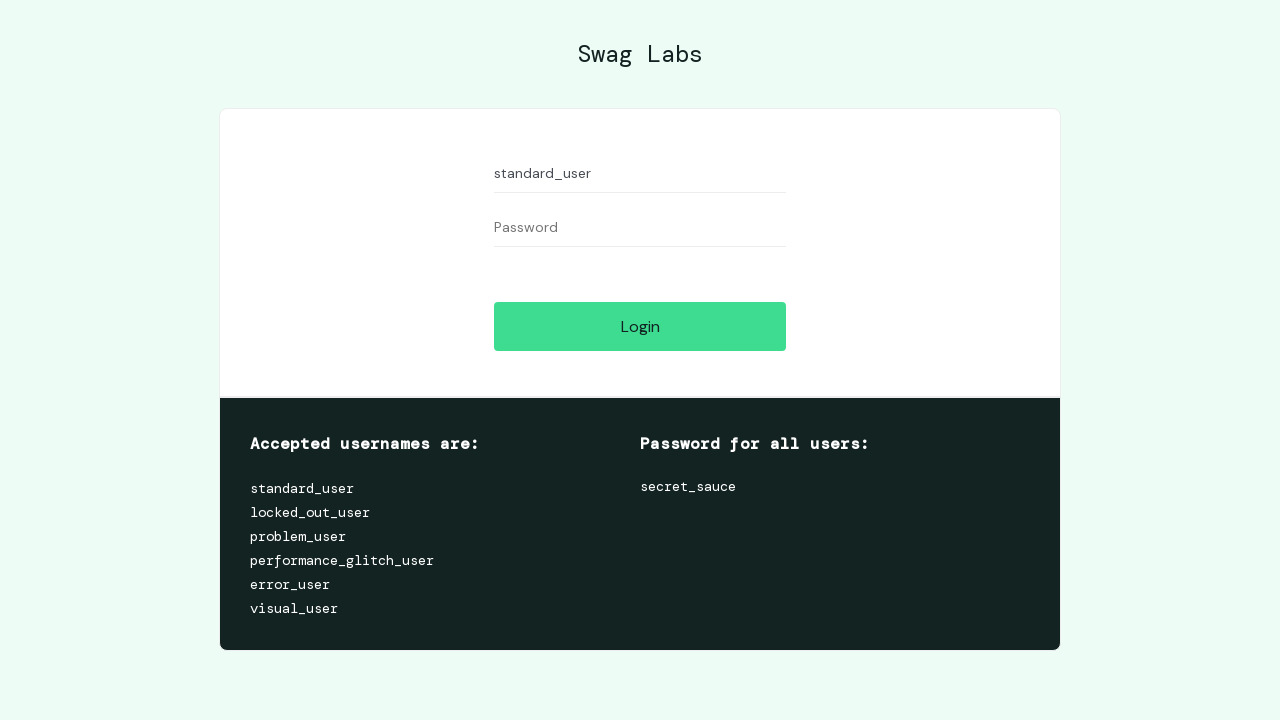

Clicked login button without entering password at (640, 326) on #login-button
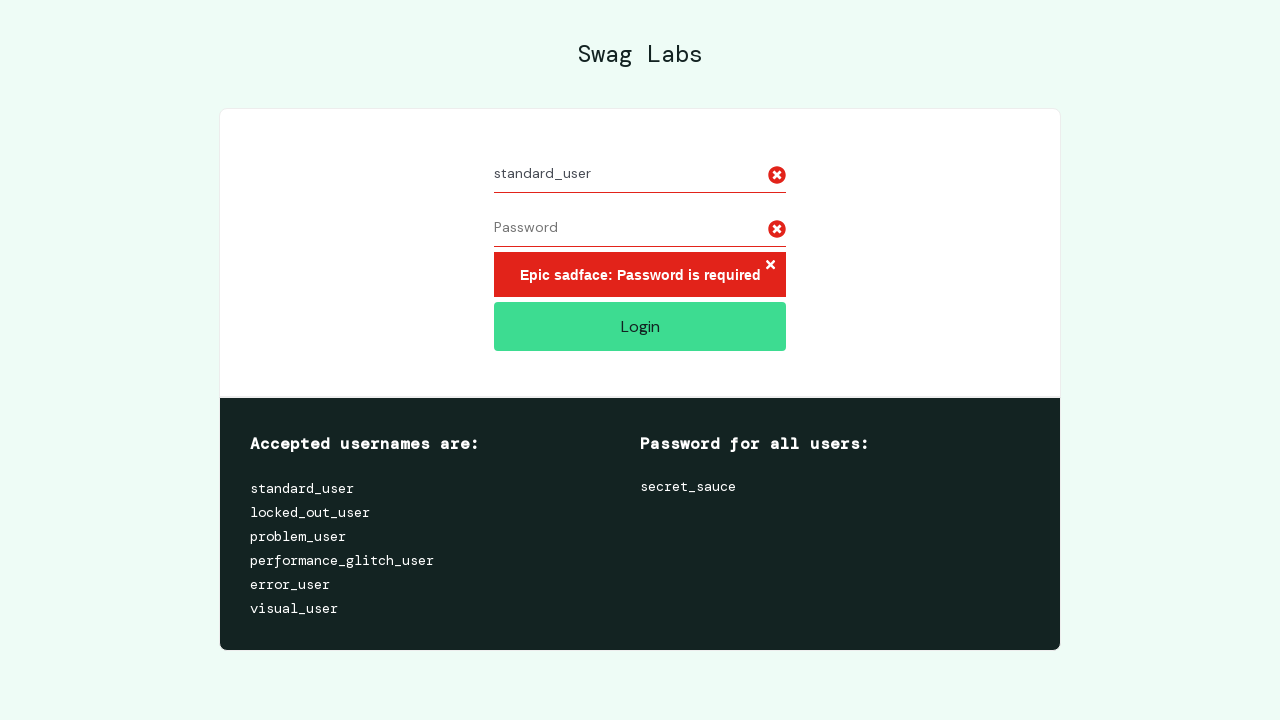

Error message element is visible
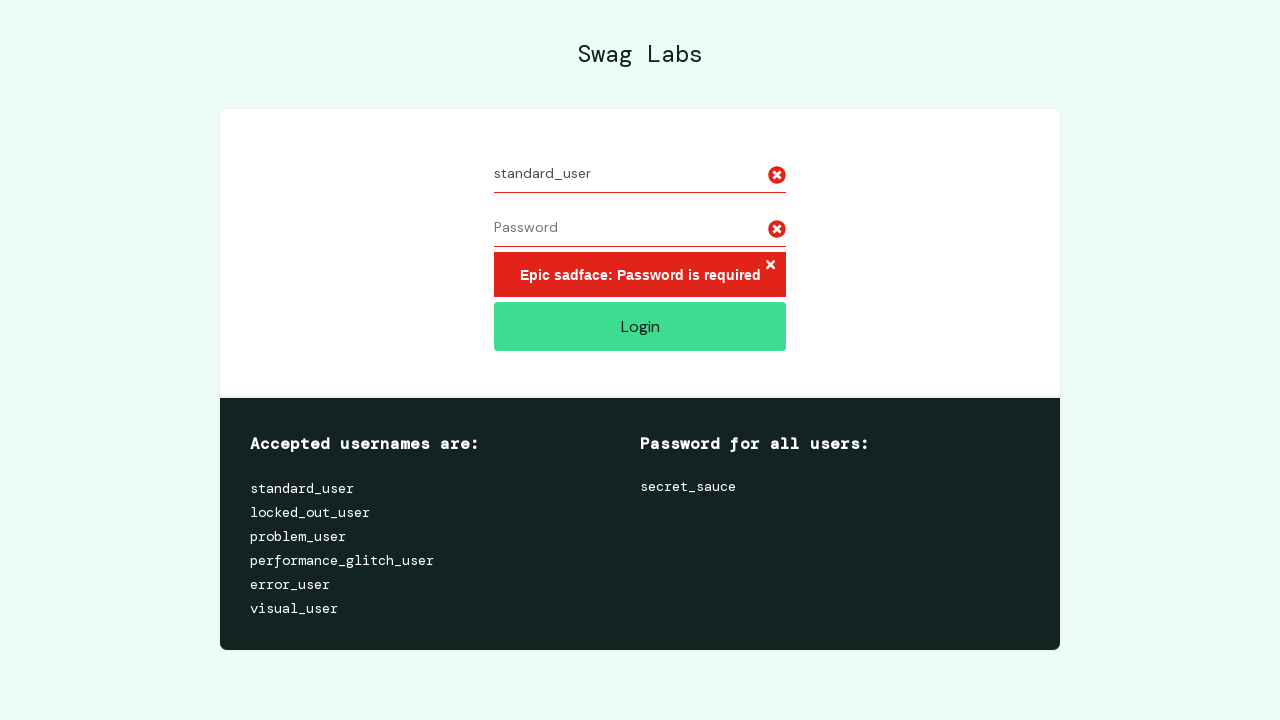

Located error message element
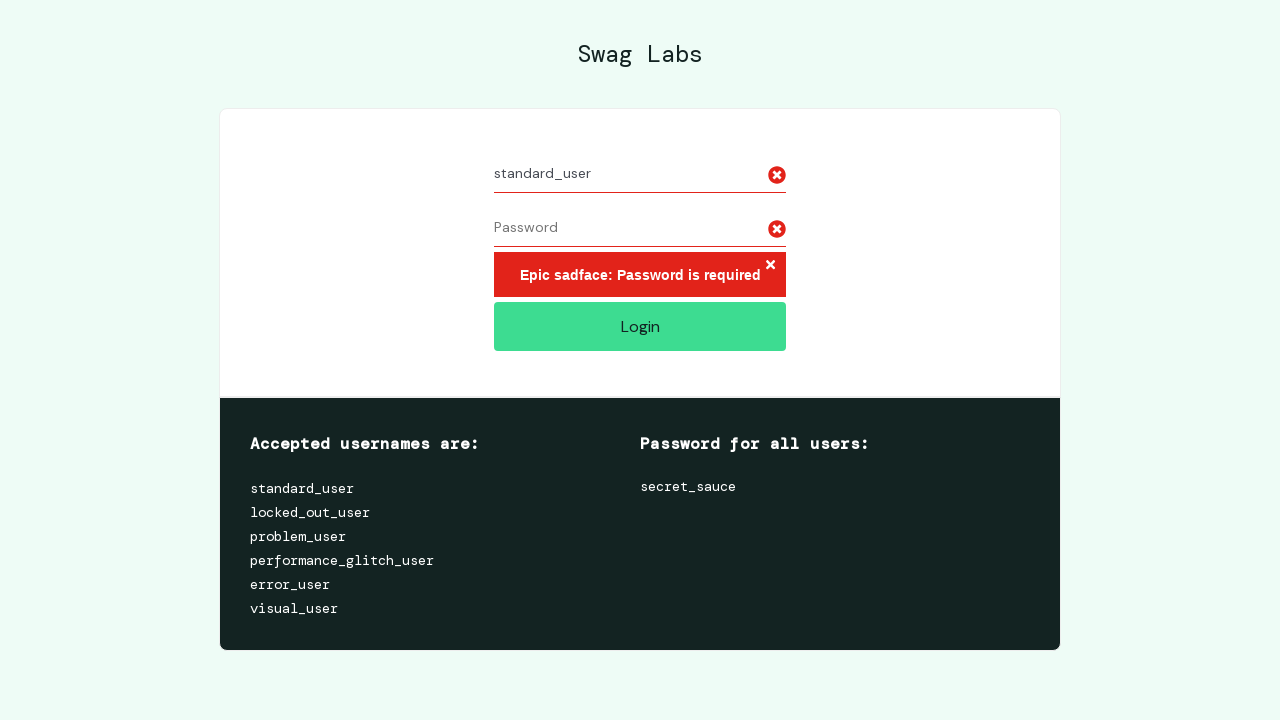

Verified error message displays 'Epic sadface: Password is required'
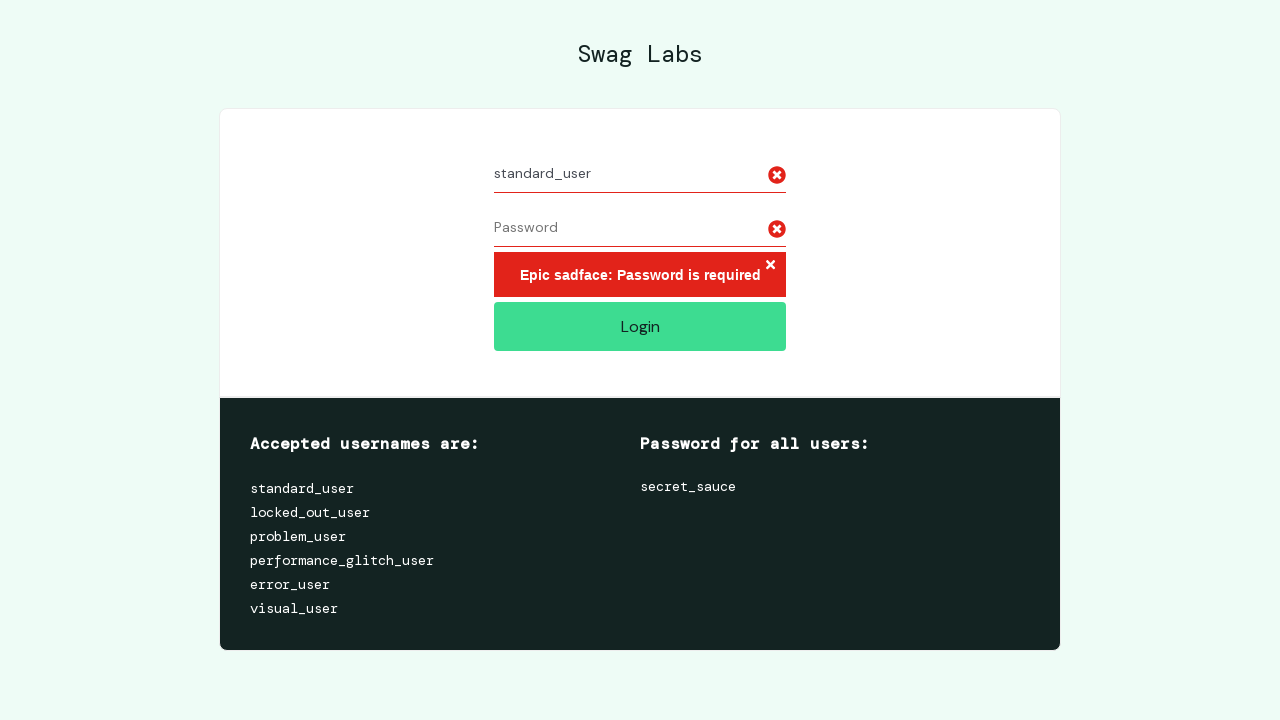

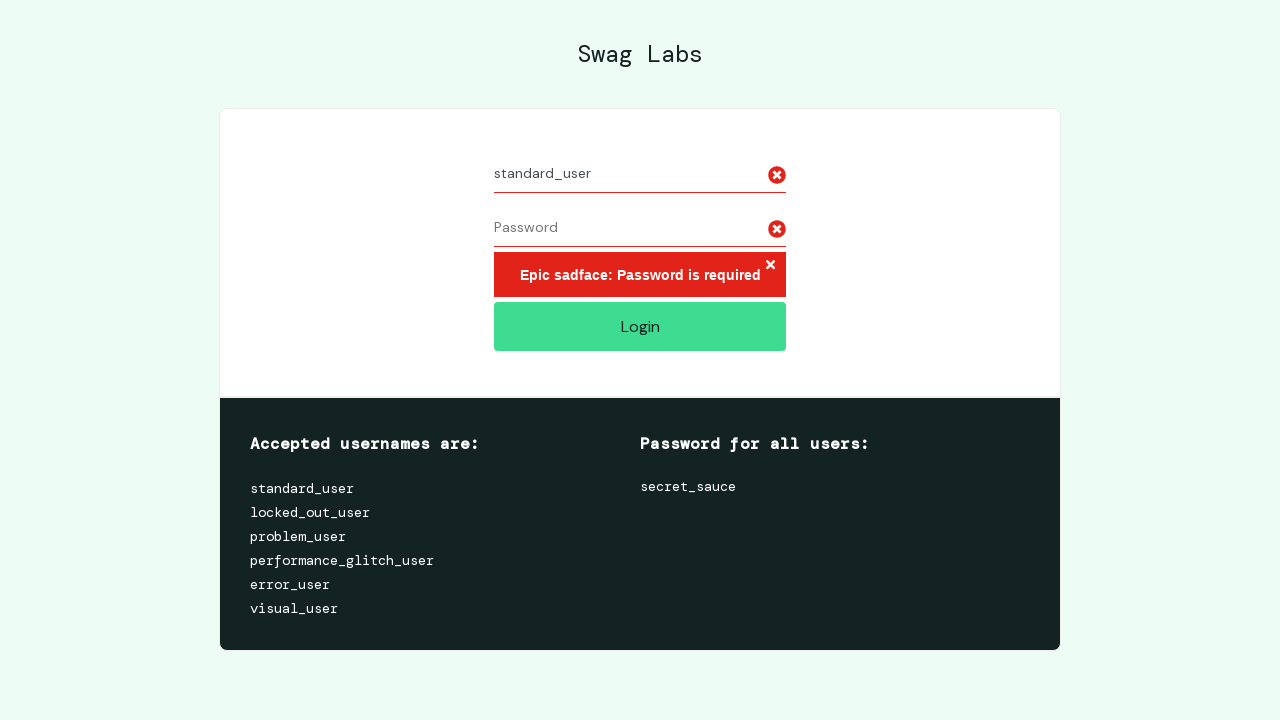